Tests scrolling down a long page by 1000 pixels using JavaScript execution

Starting URL: https://bonigarcia.dev/selenium-webdriver-java/long-page.html

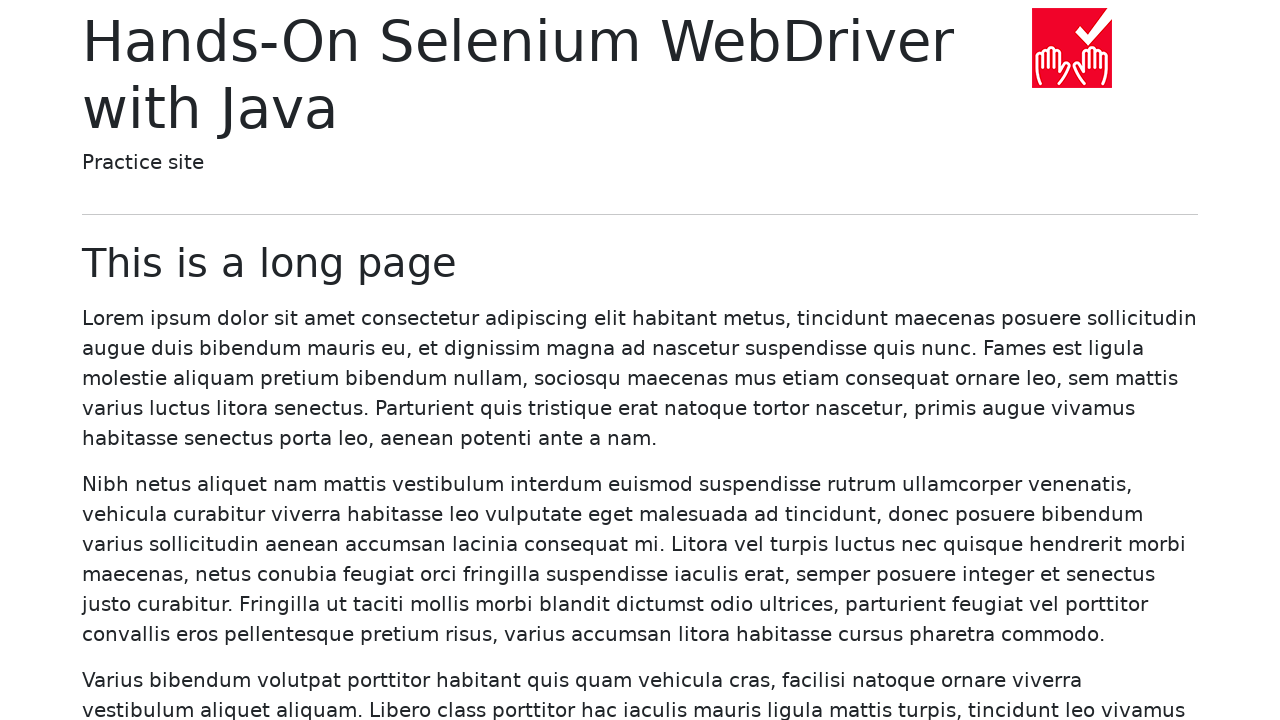

Navigated to long page URL
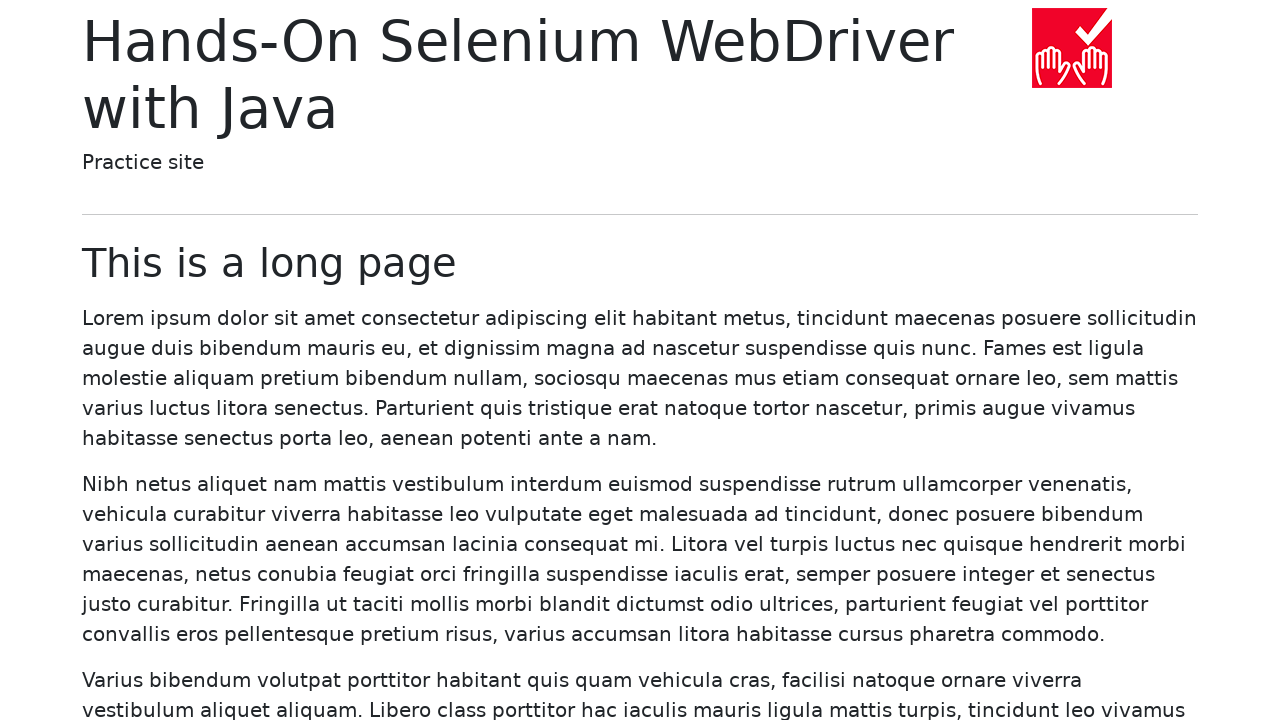

Scrolled down page by 1000 pixels using JavaScript
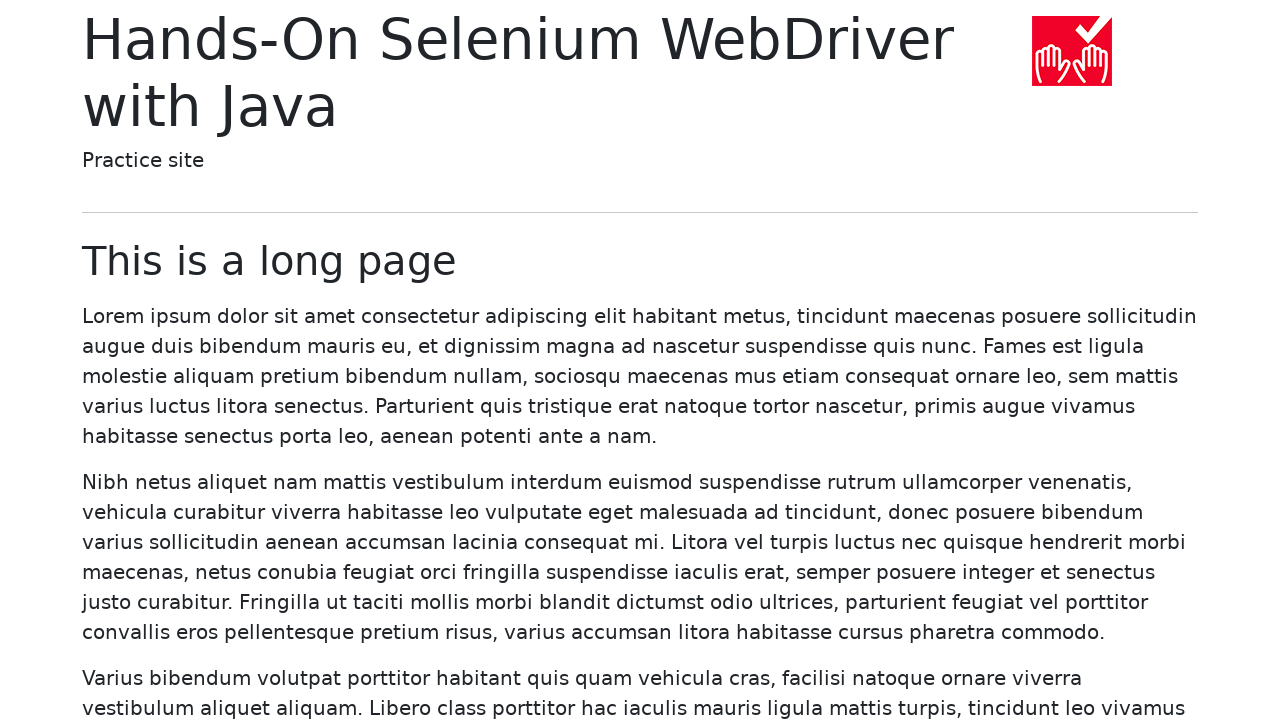

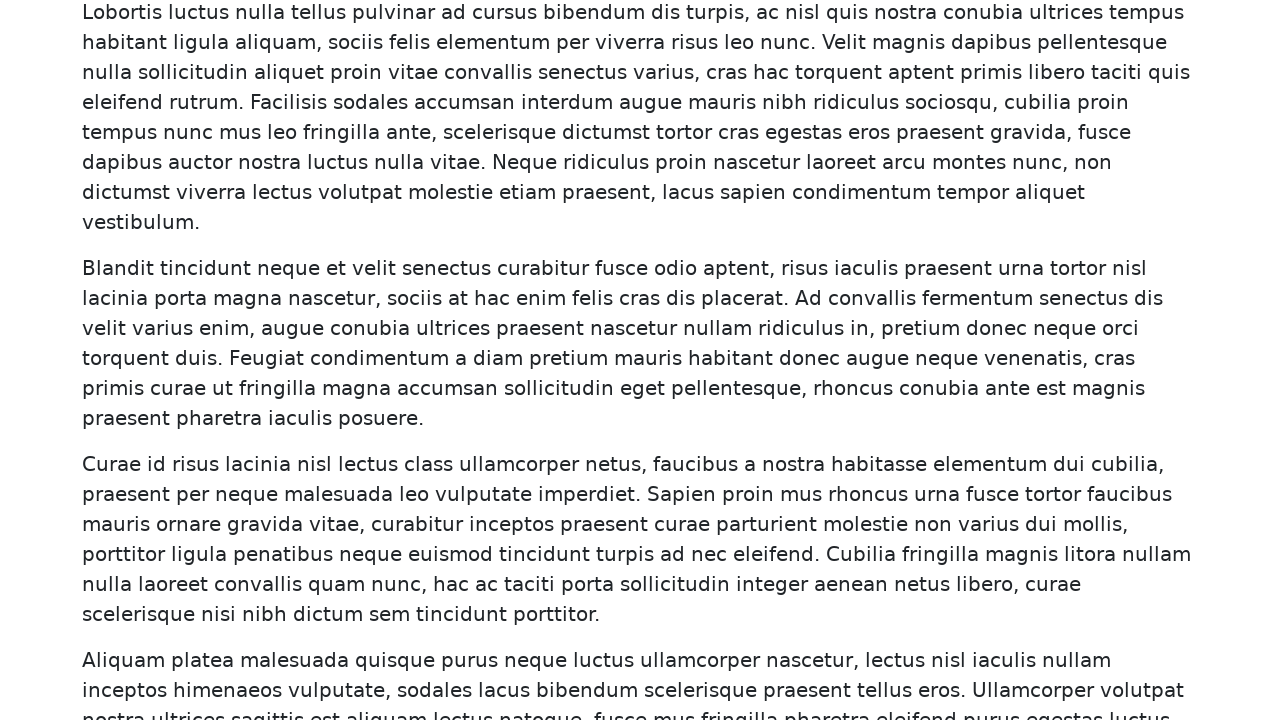